Tests opening a large modal dialog and closing it using the Close button on the demoqa.com modal dialogs page

Starting URL: https://demoqa.com/modal-dialogs

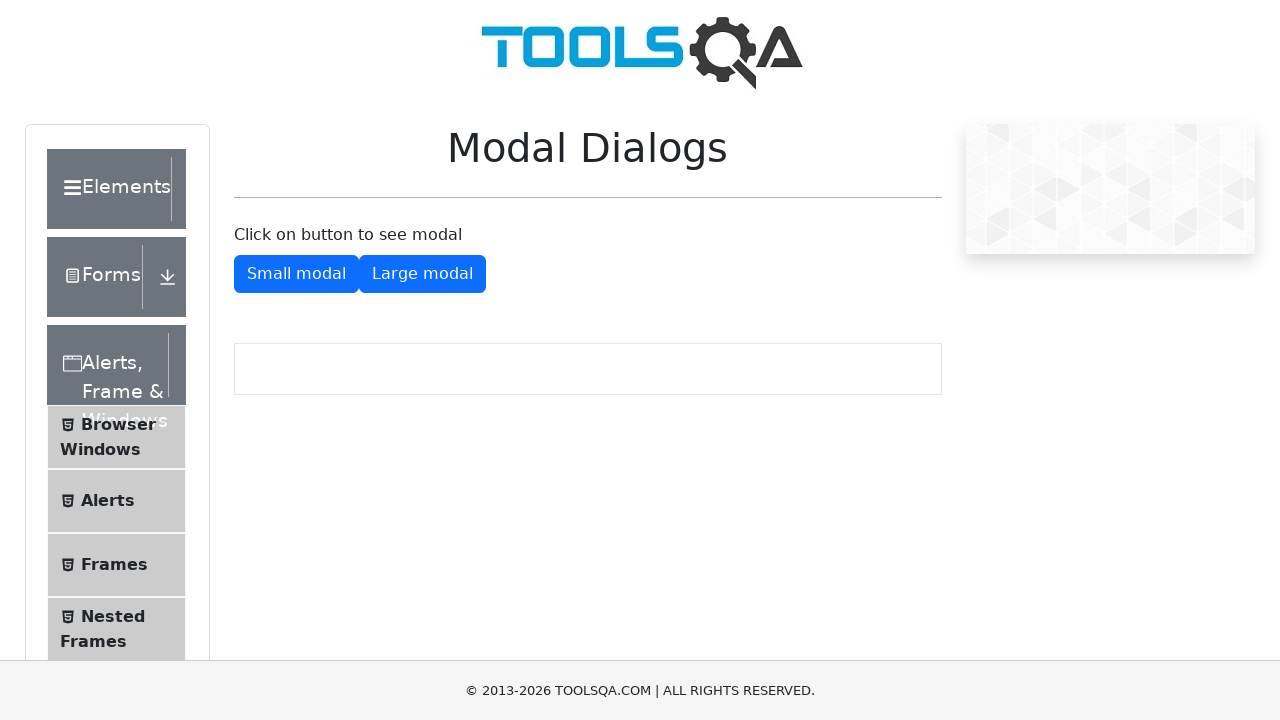

Navigated to demoqa.com modal dialogs page
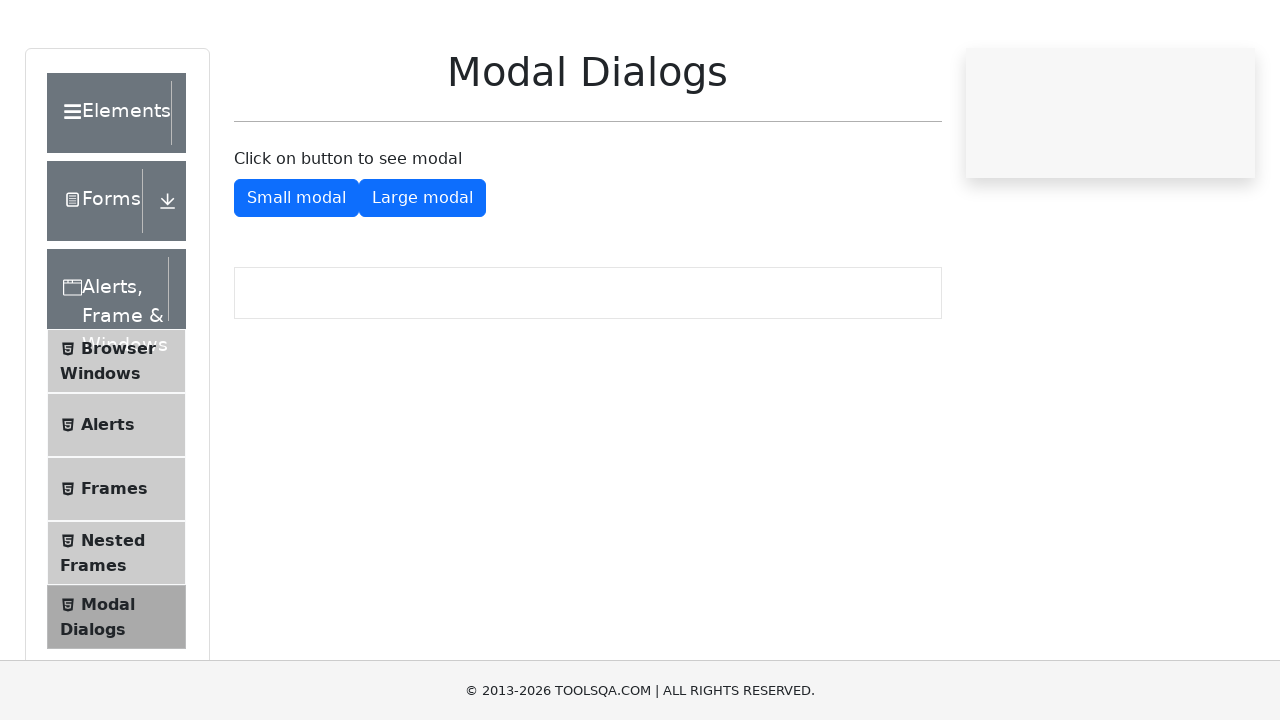

Clicked button to open large modal at (422, 274) on #showLargeModal
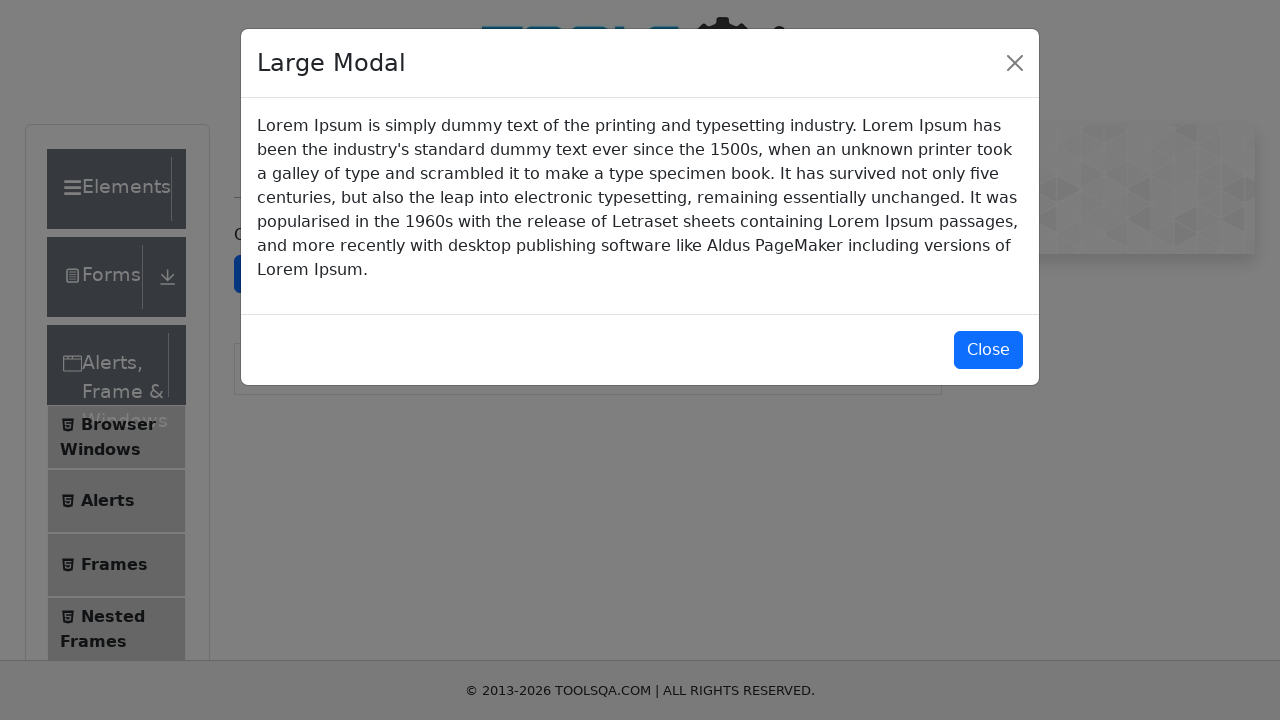

Large modal dialog appeared
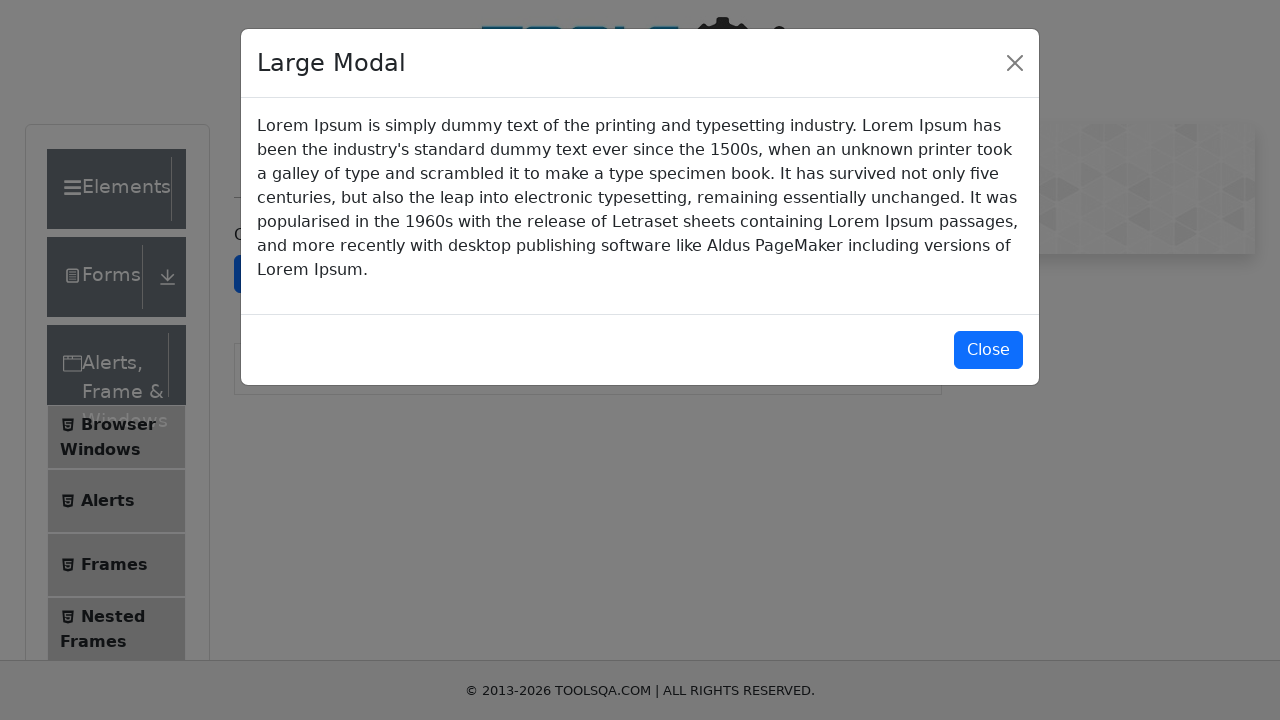

Clicked Close button on large modal at (988, 350) on #closeLargeModal
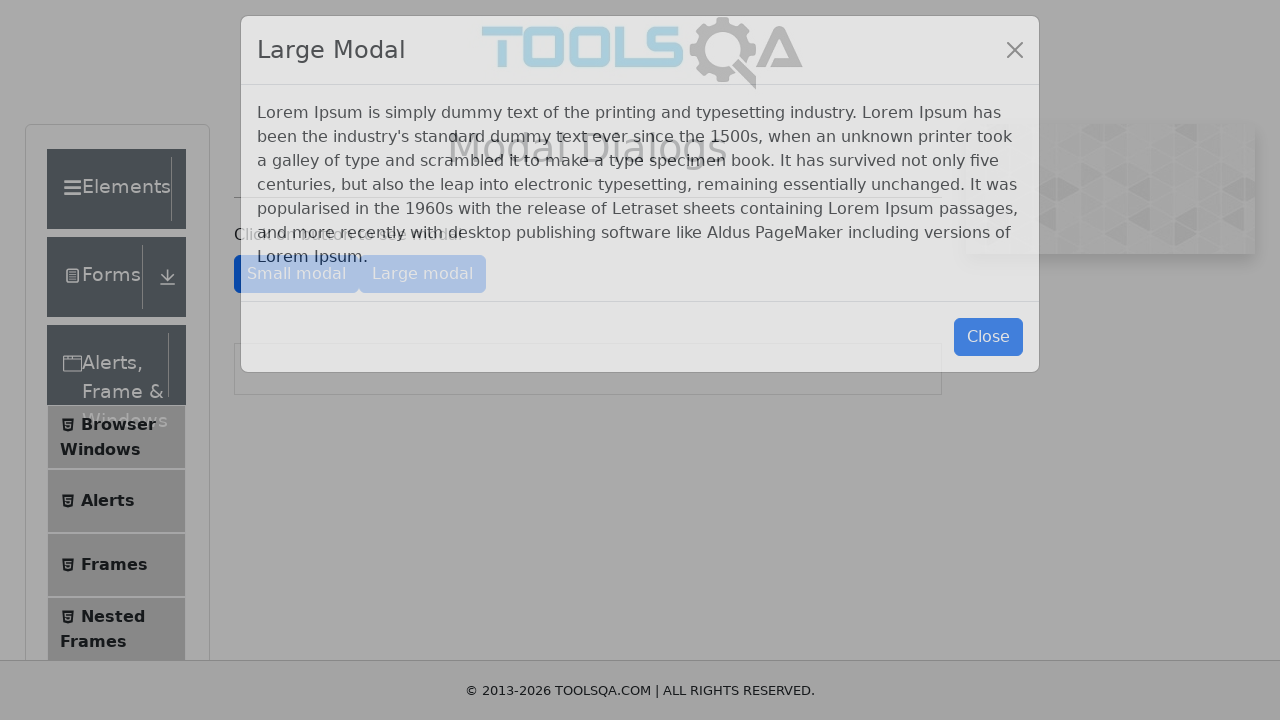

Large modal closed and disappeared
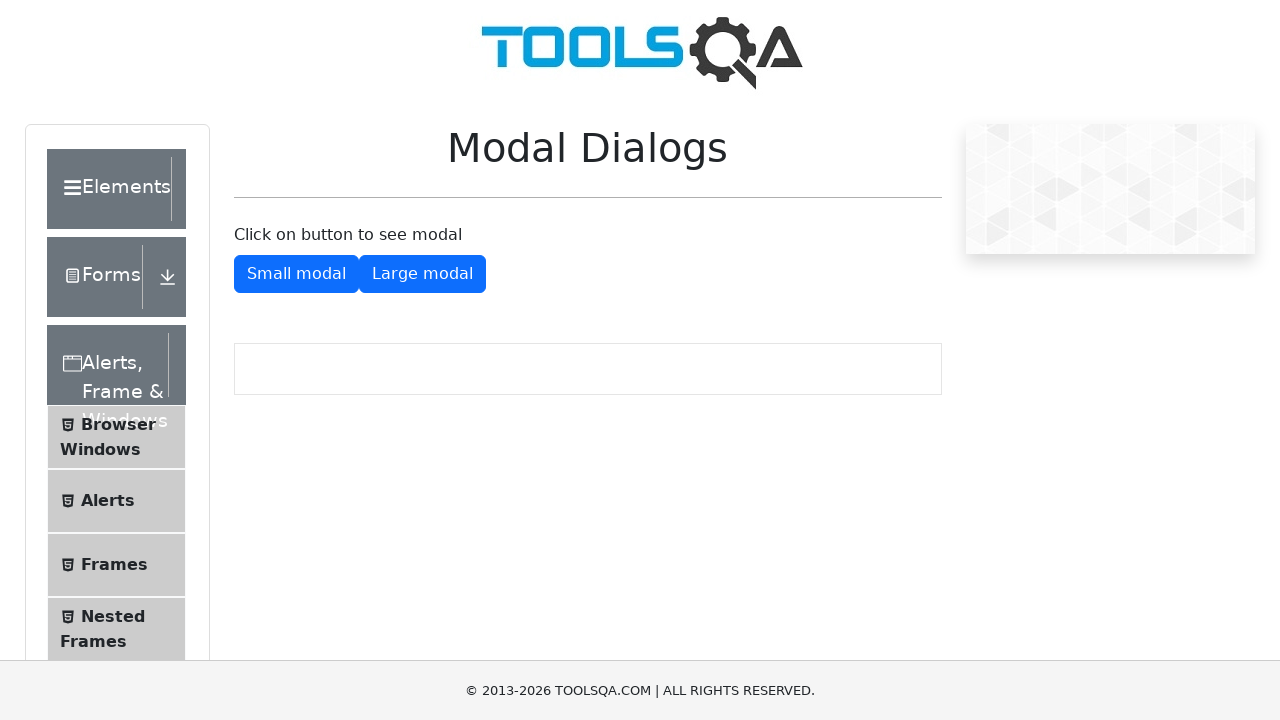

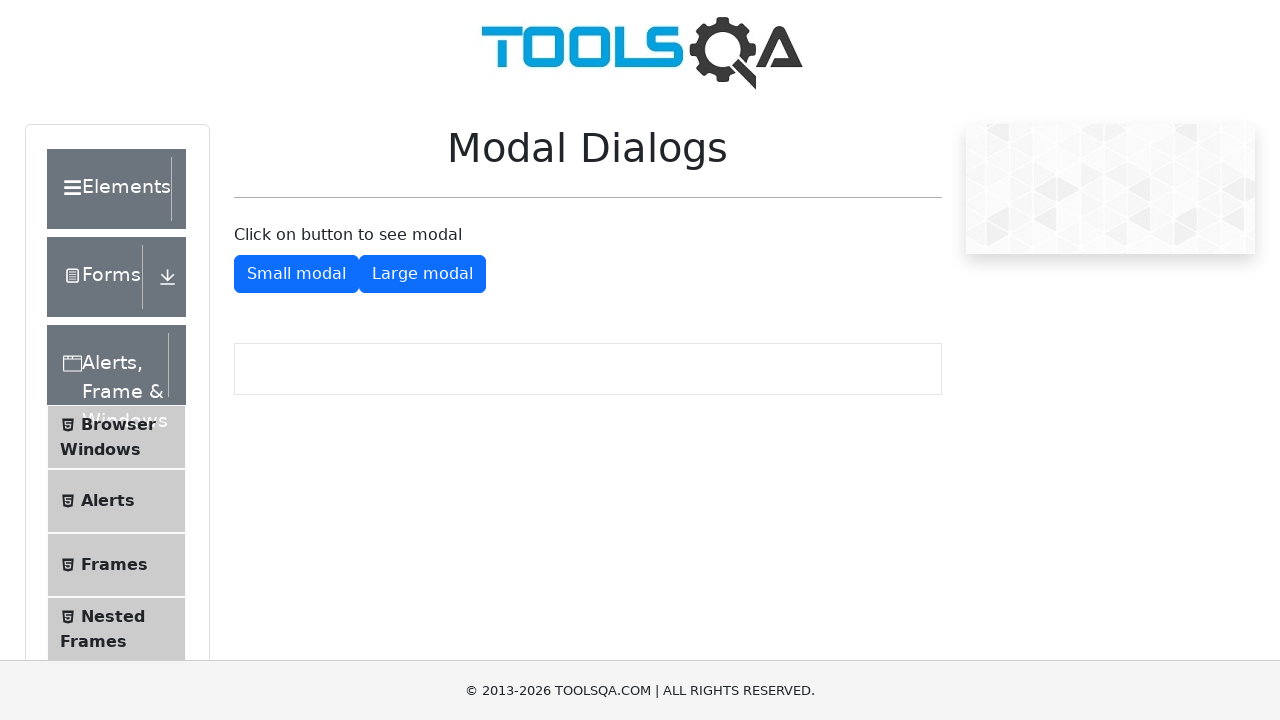